Navigates to the KBO baseball statistics page, selects the "KBO Regular Season" series from a dropdown, then iterates through selecting different years (2001-2024) from a year dropdown to view historical pitcher statistics.

Starting URL: https://www.koreabaseball.com/Record/Team/Pitcher/BasicOld.aspx

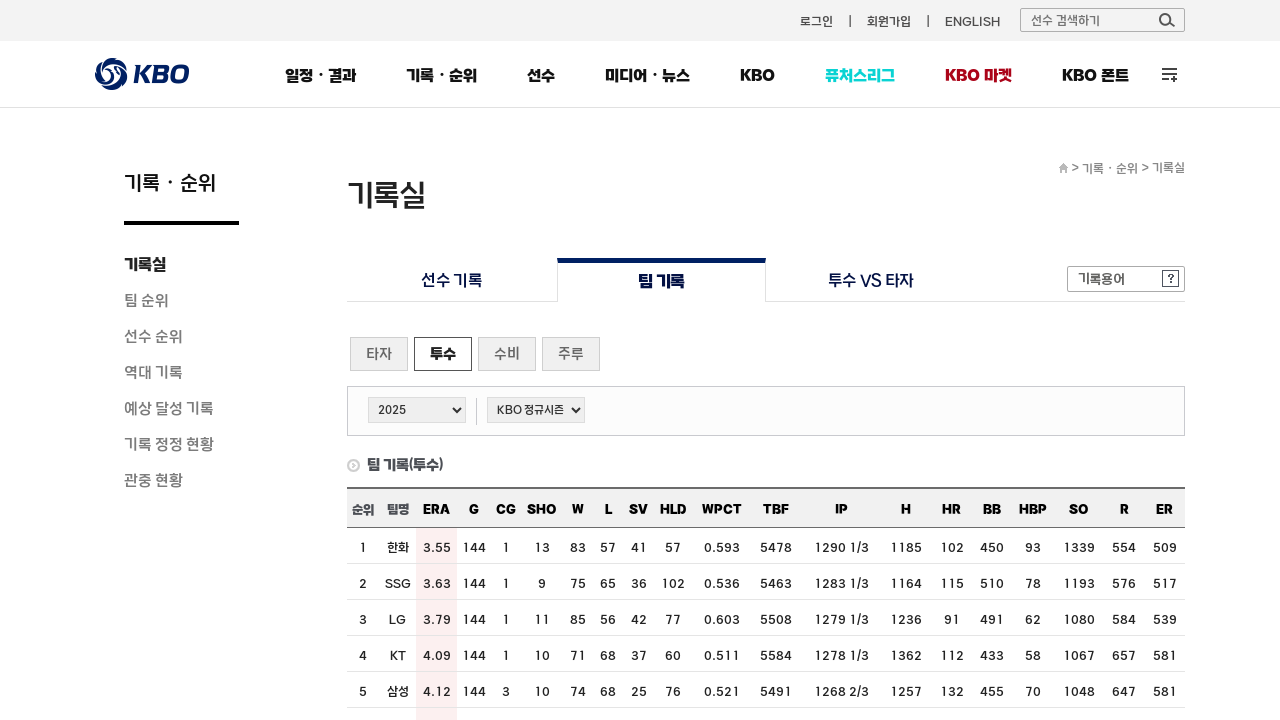

Waited for series dropdown to load
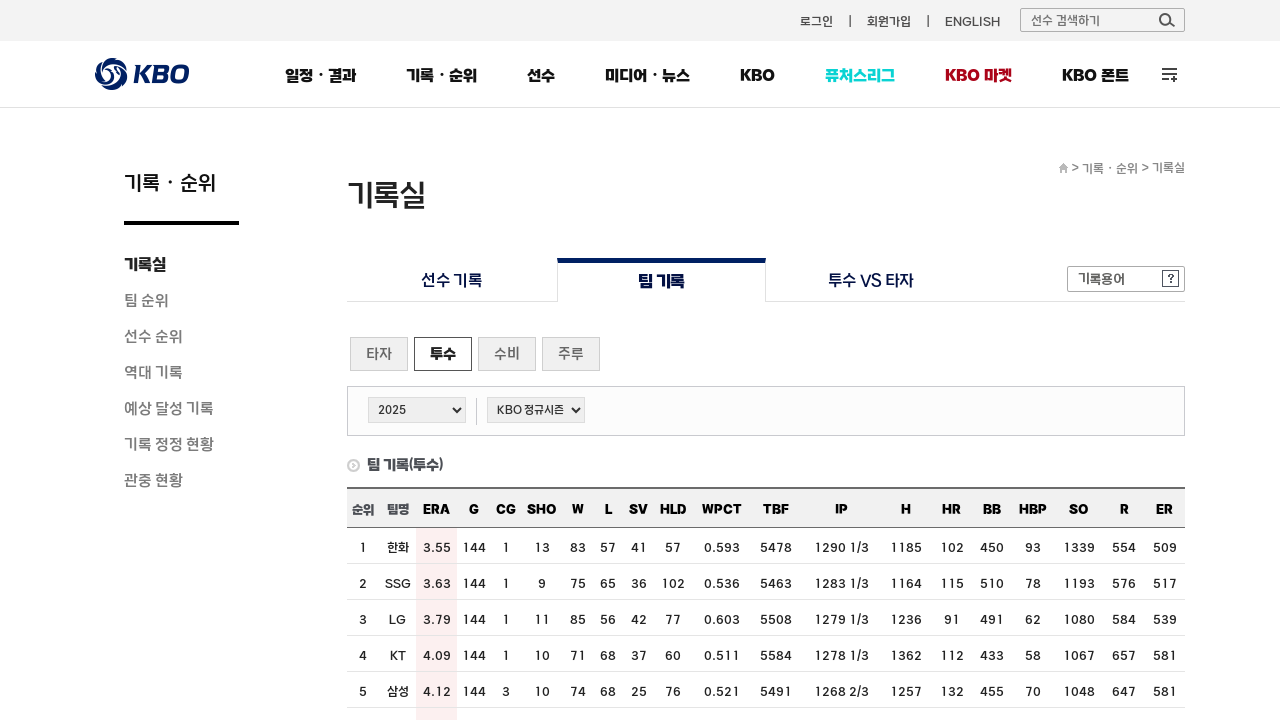

Selected 'KBO 정규시즌' (KBO Regular Season) from series dropdown on #cphContents_cphContents_cphContents_ddlSeries_ddlSeries
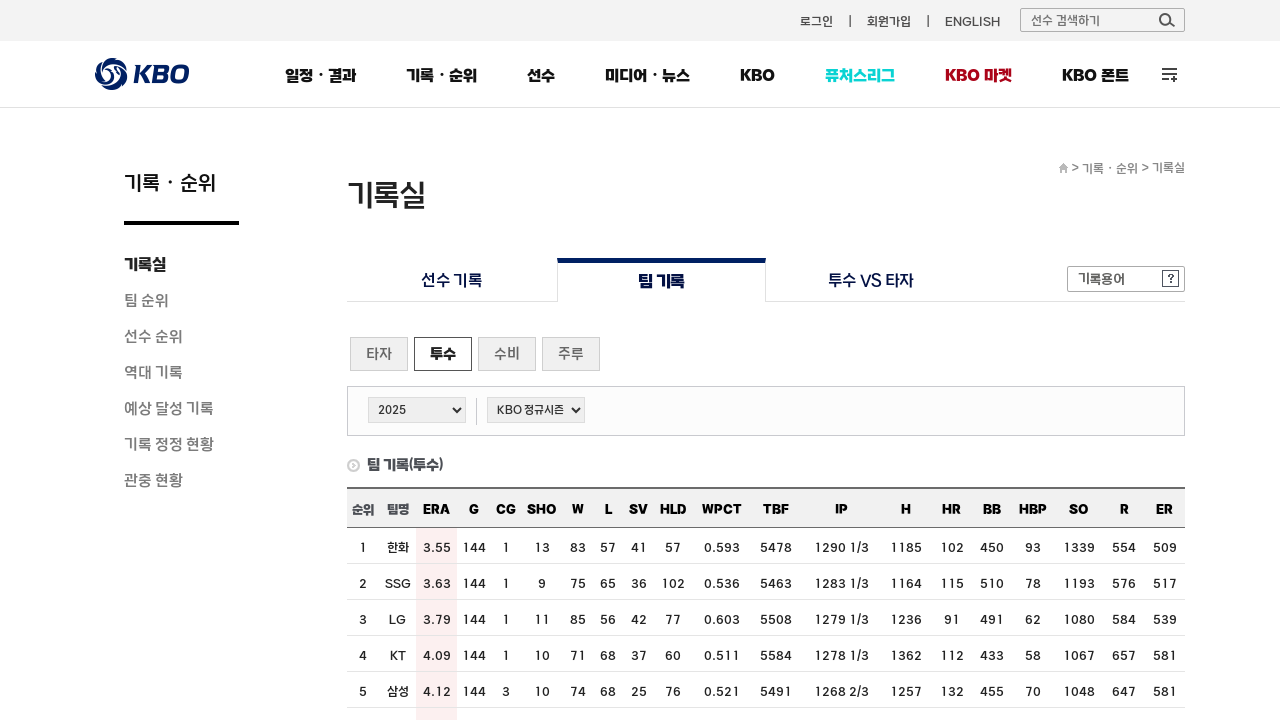

Waited 1 second for series selection to take effect
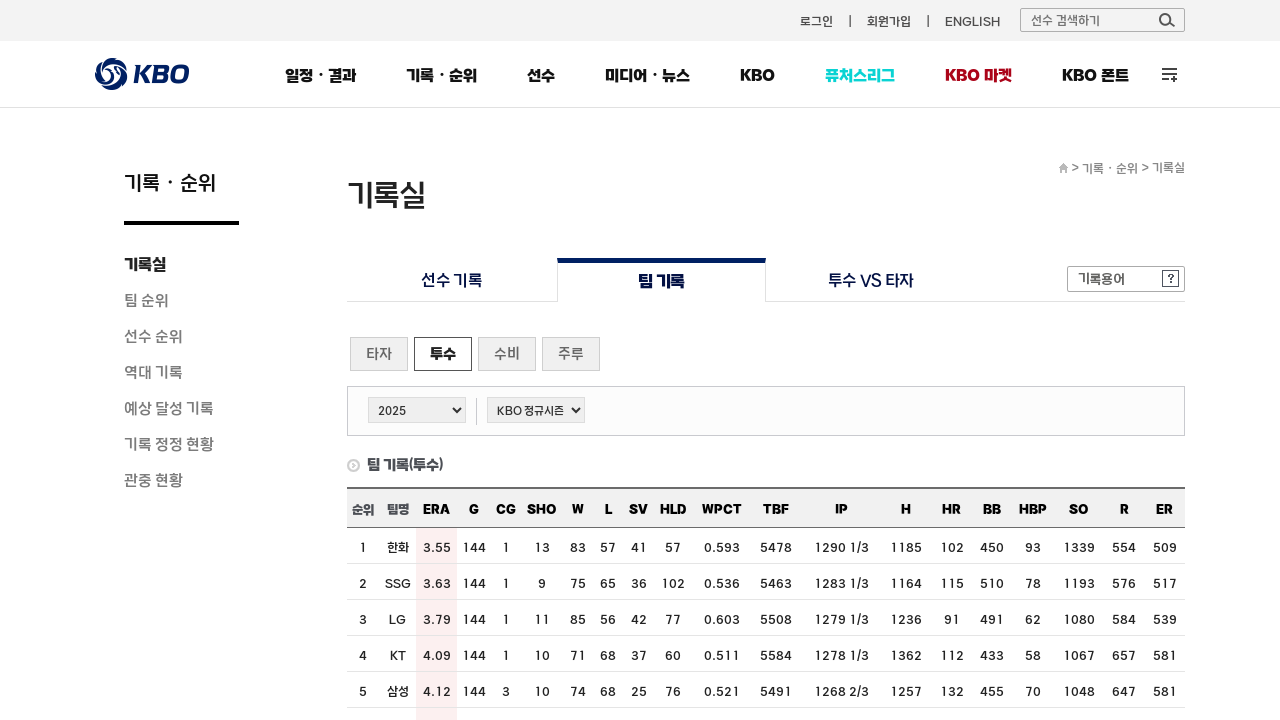

Selected year 2020 from year dropdown on #cphContents_cphContents_cphContents_ddlSeason_ddlSeason
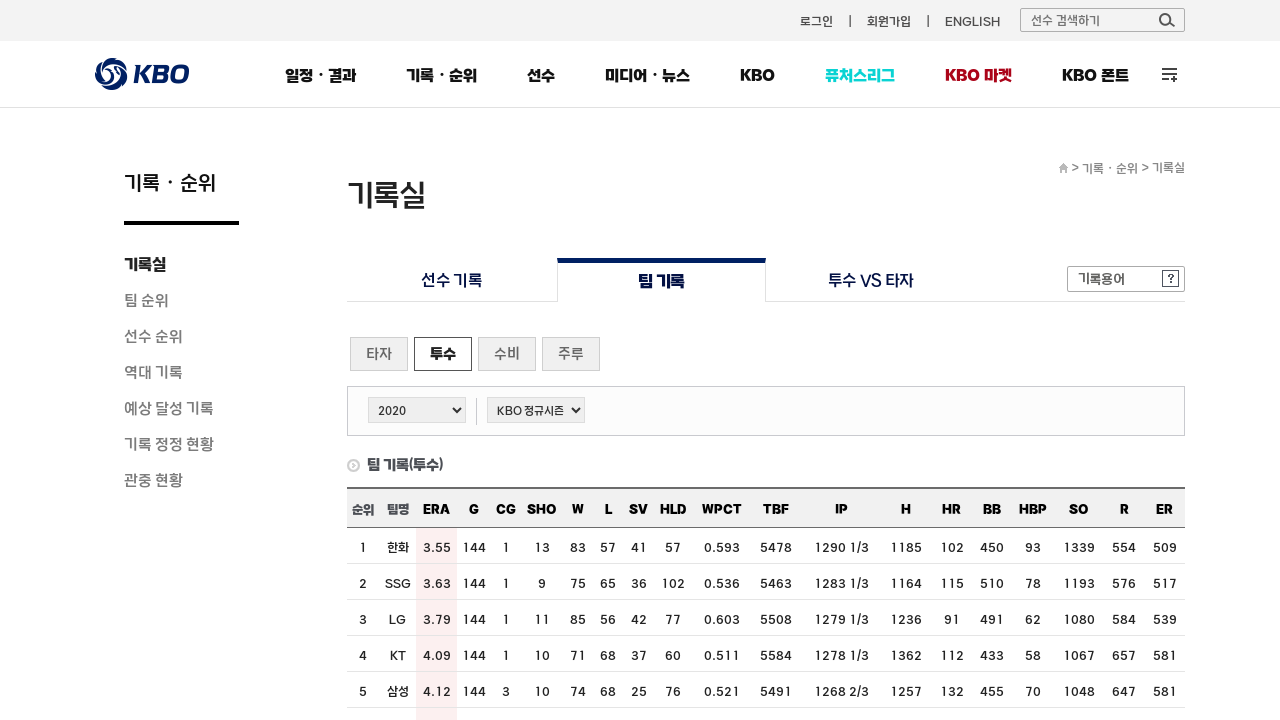

Waited for pitcher statistics table to load for year 2020
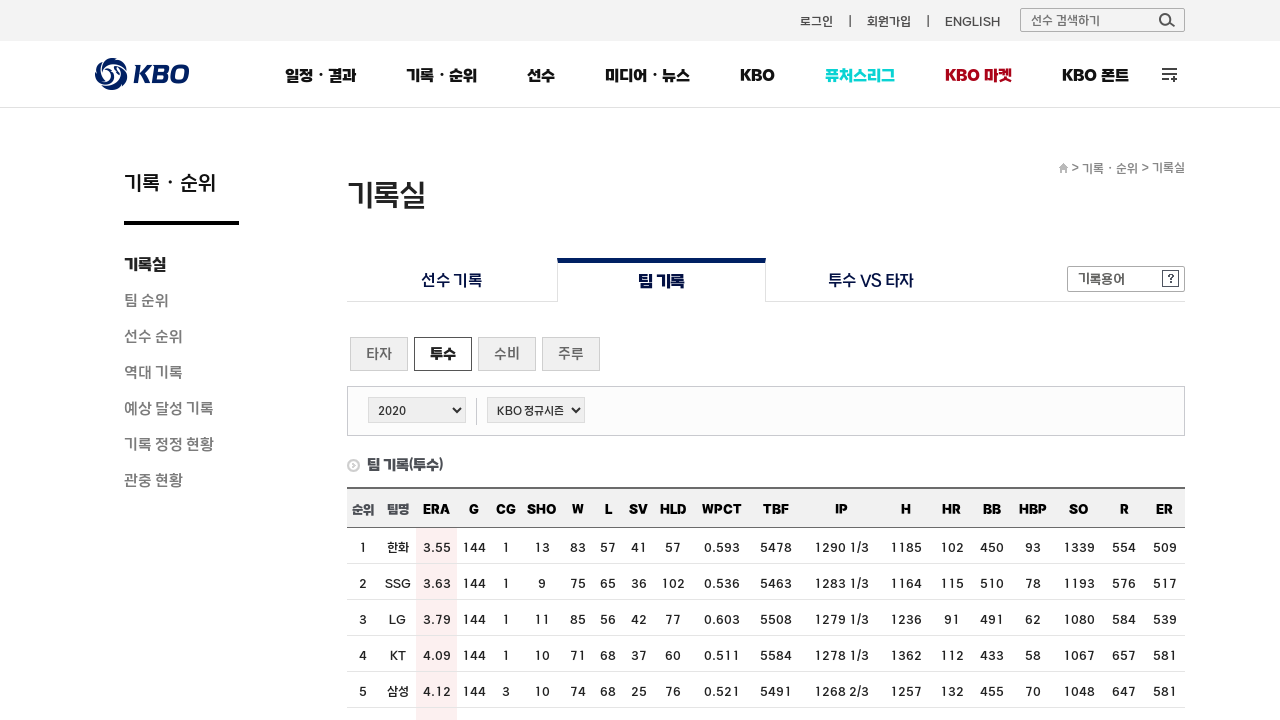

Waited 1 second for data to fully render for year 2020
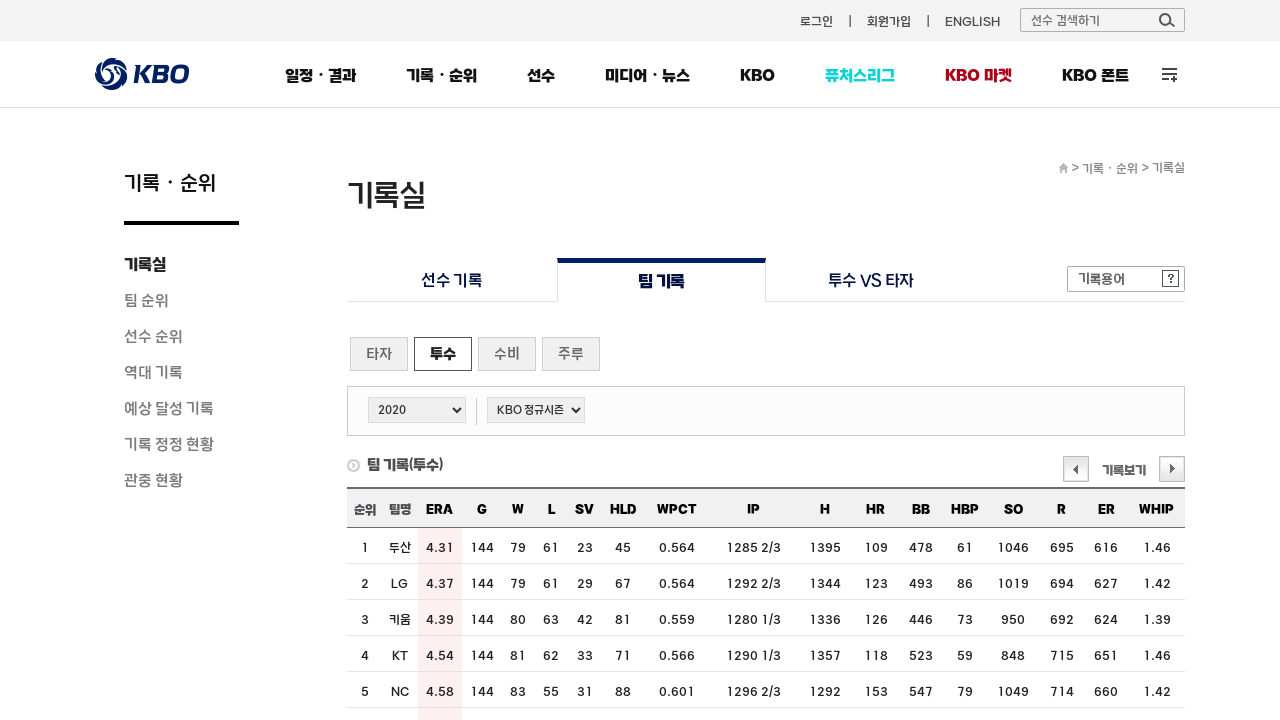

Selected year 2015 from year dropdown on #cphContents_cphContents_cphContents_ddlSeason_ddlSeason
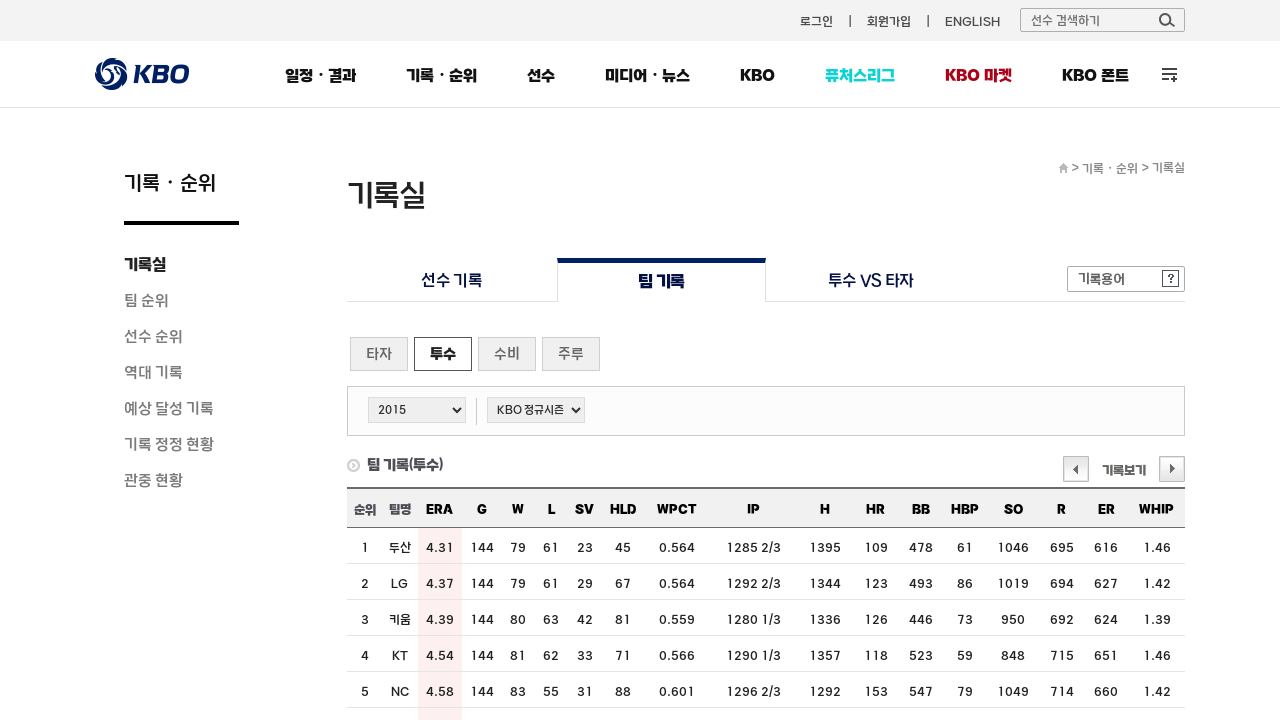

Waited for pitcher statistics table to load for year 2015
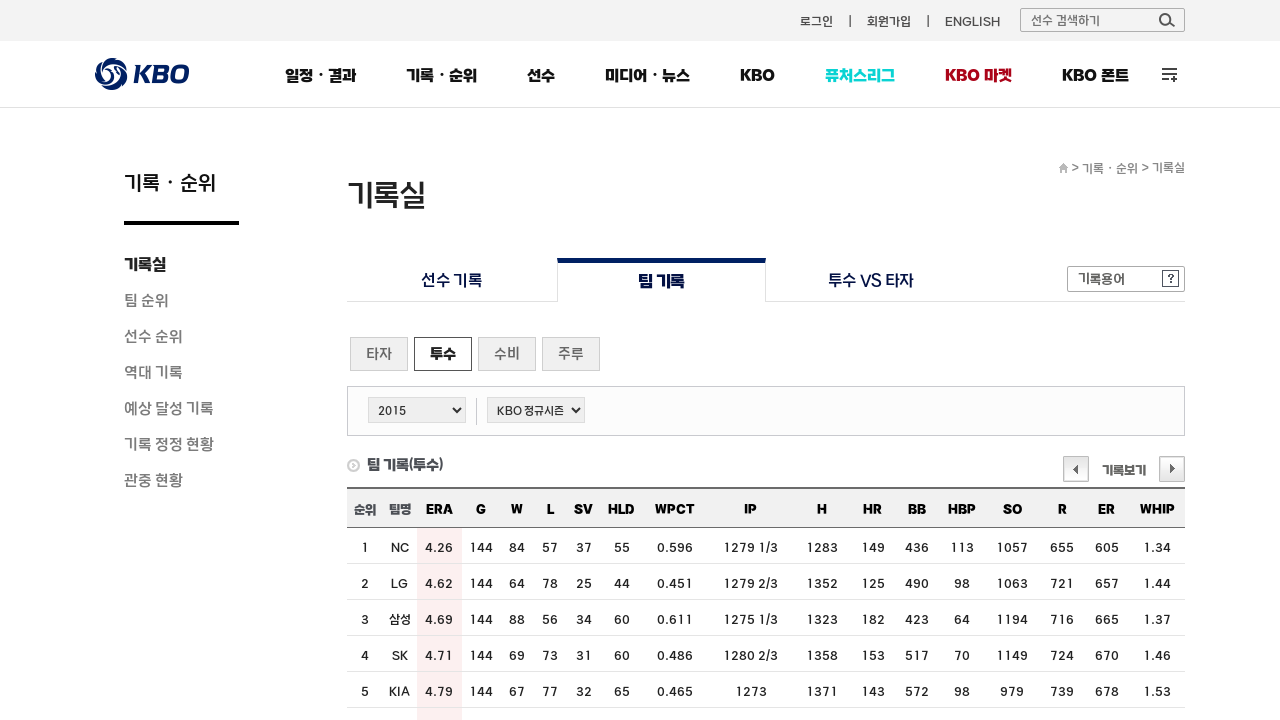

Waited 1 second for data to fully render for year 2015
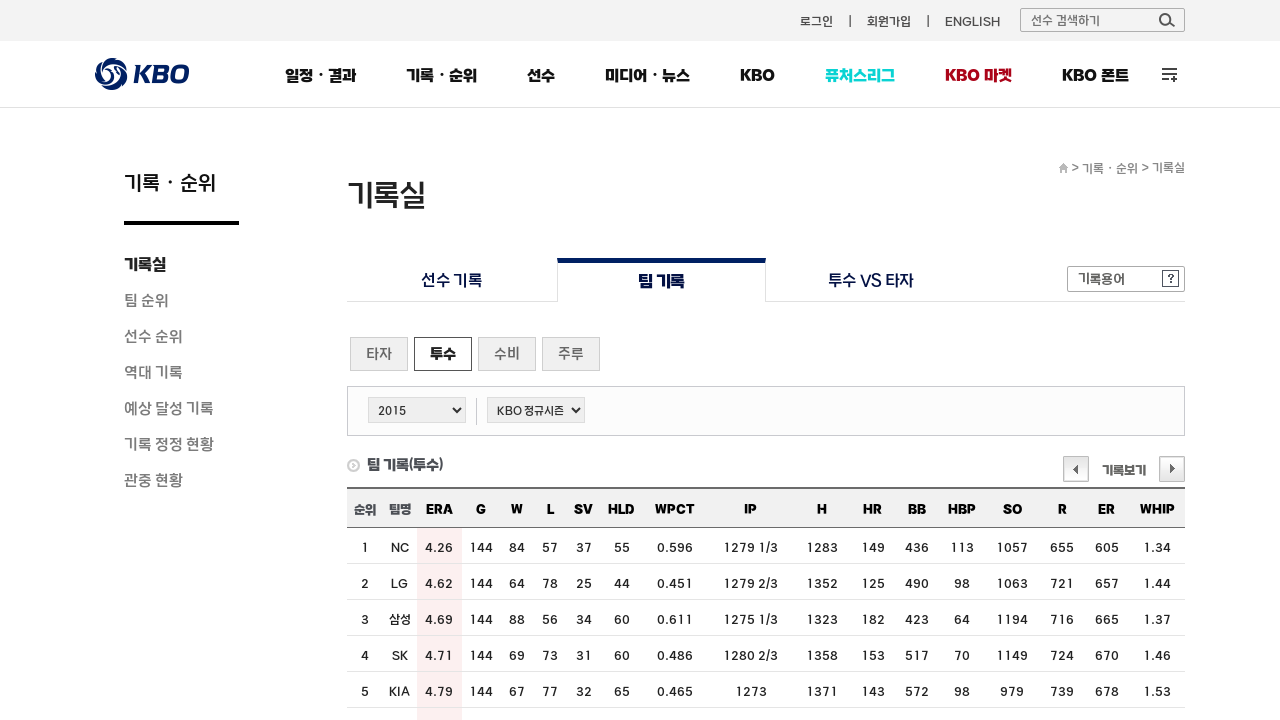

Selected year 2010 from year dropdown on #cphContents_cphContents_cphContents_ddlSeason_ddlSeason
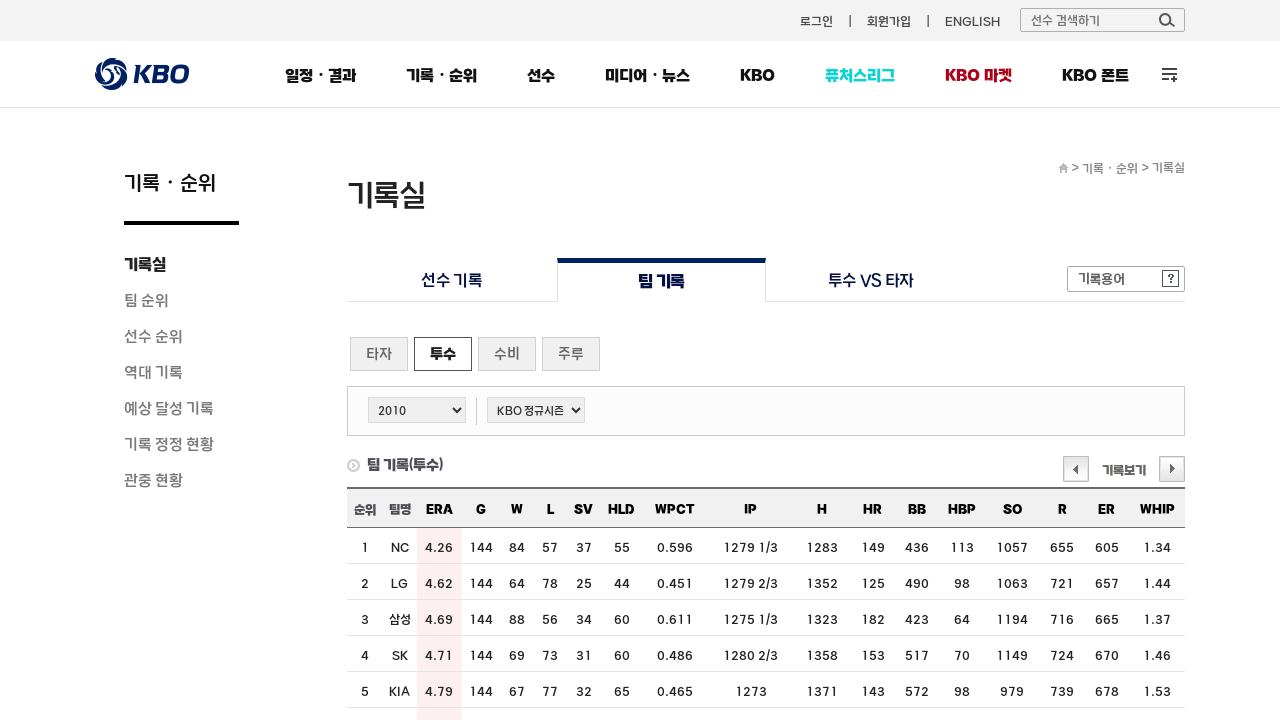

Waited for pitcher statistics table to load for year 2010
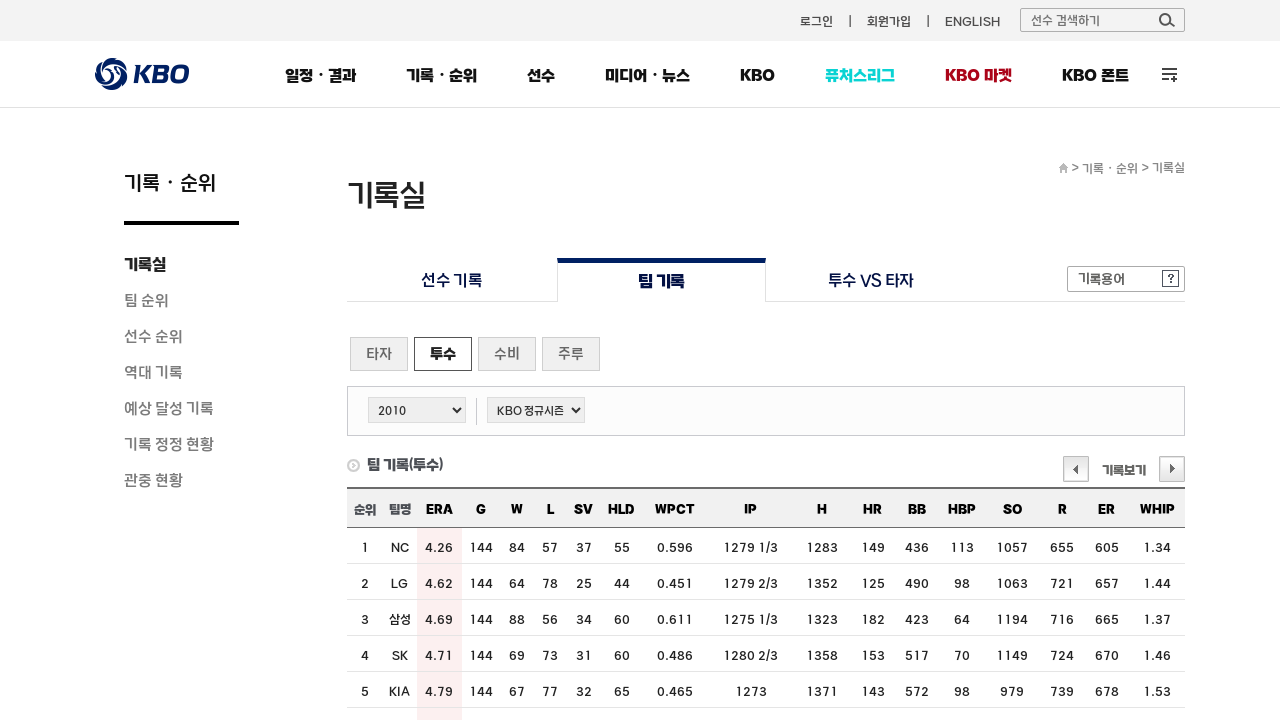

Waited 1 second for data to fully render for year 2010
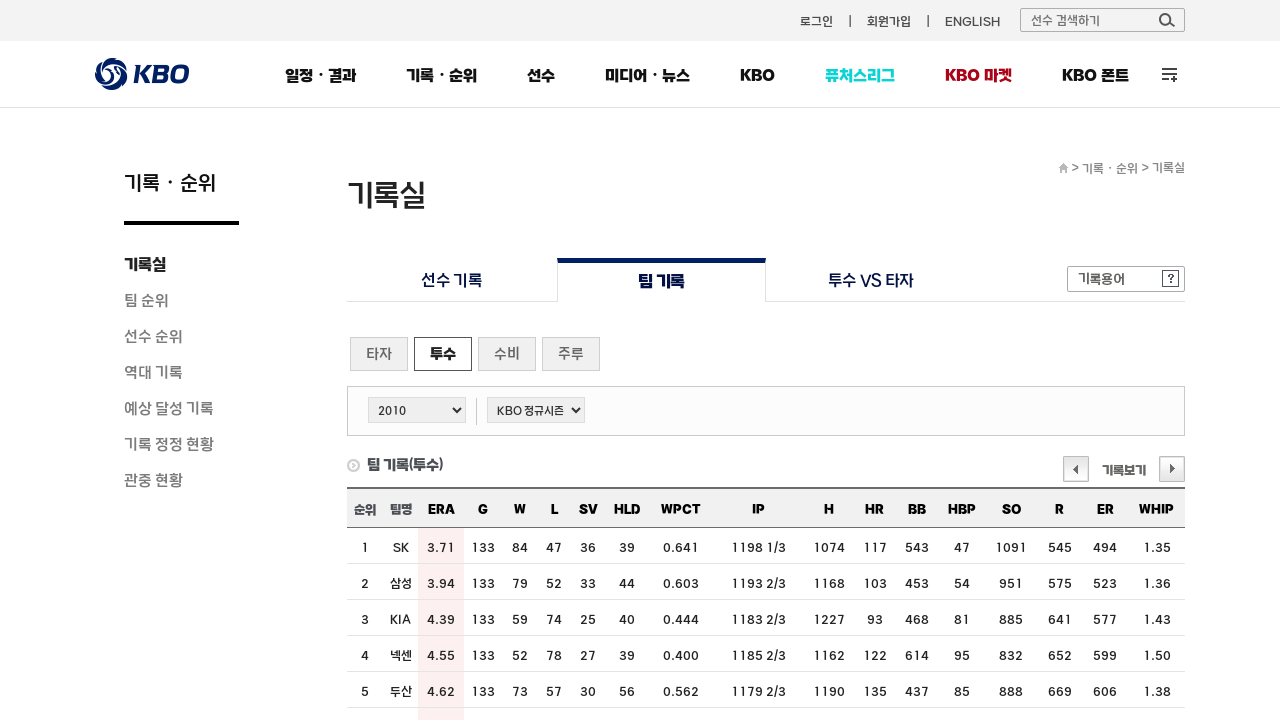

Selected year 2005 from year dropdown on #cphContents_cphContents_cphContents_ddlSeason_ddlSeason
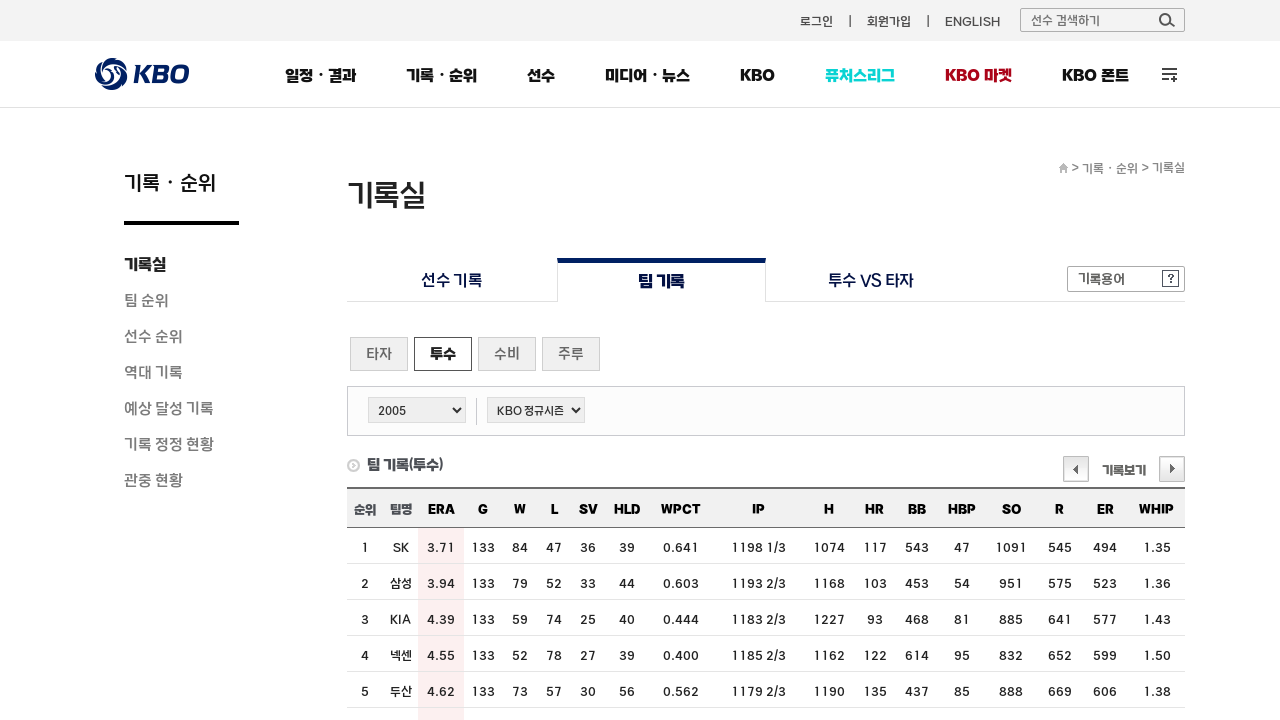

Waited for pitcher statistics table to load for year 2005
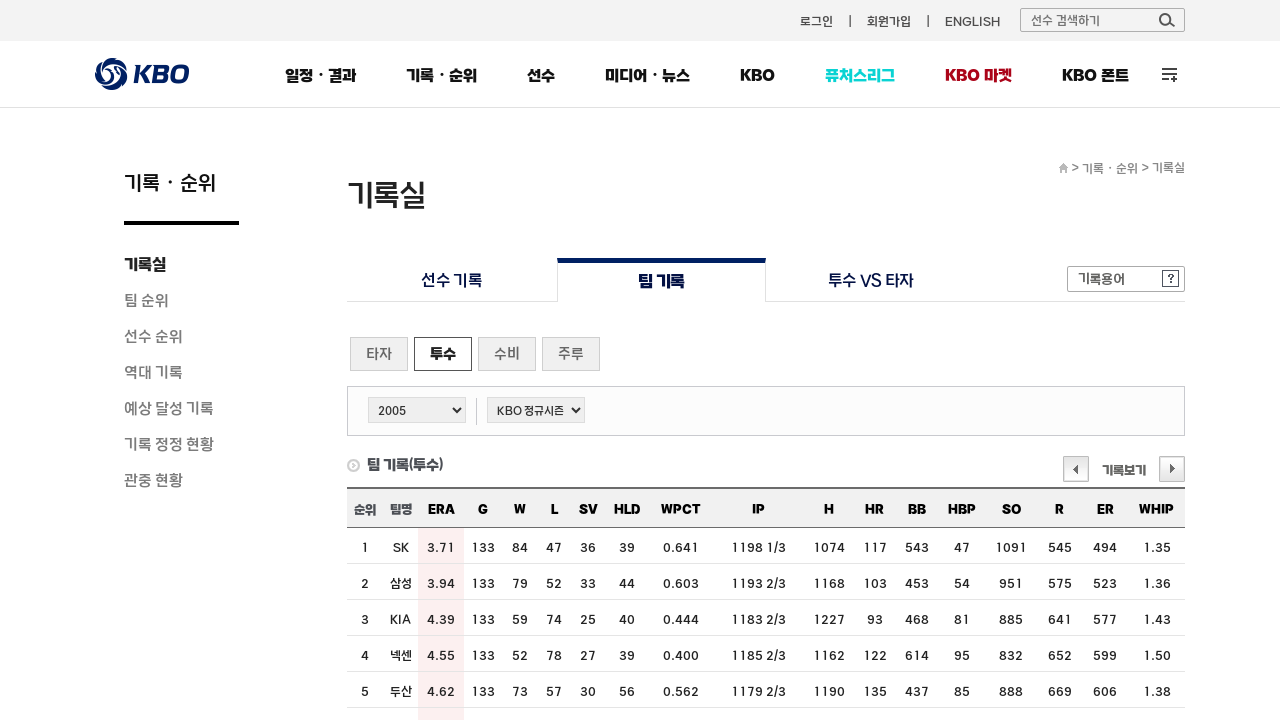

Waited 1 second for data to fully render for year 2005
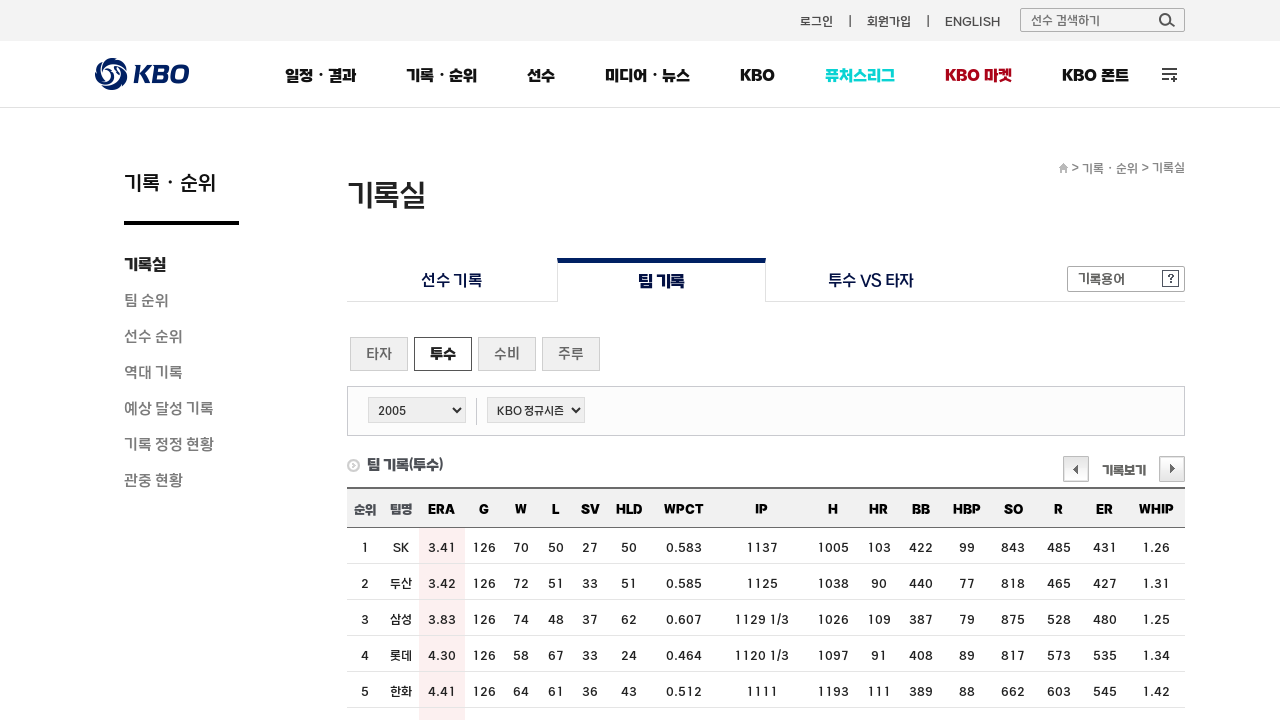

Verified final pitcher statistics table is displayed
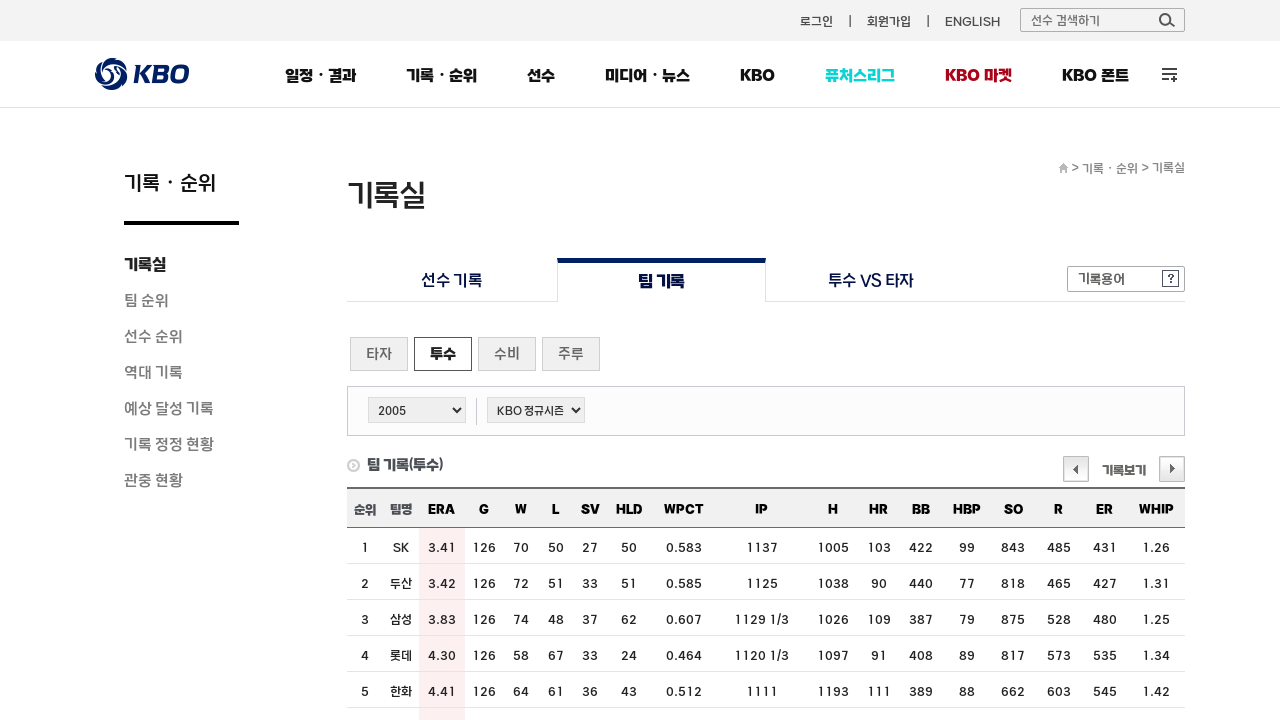

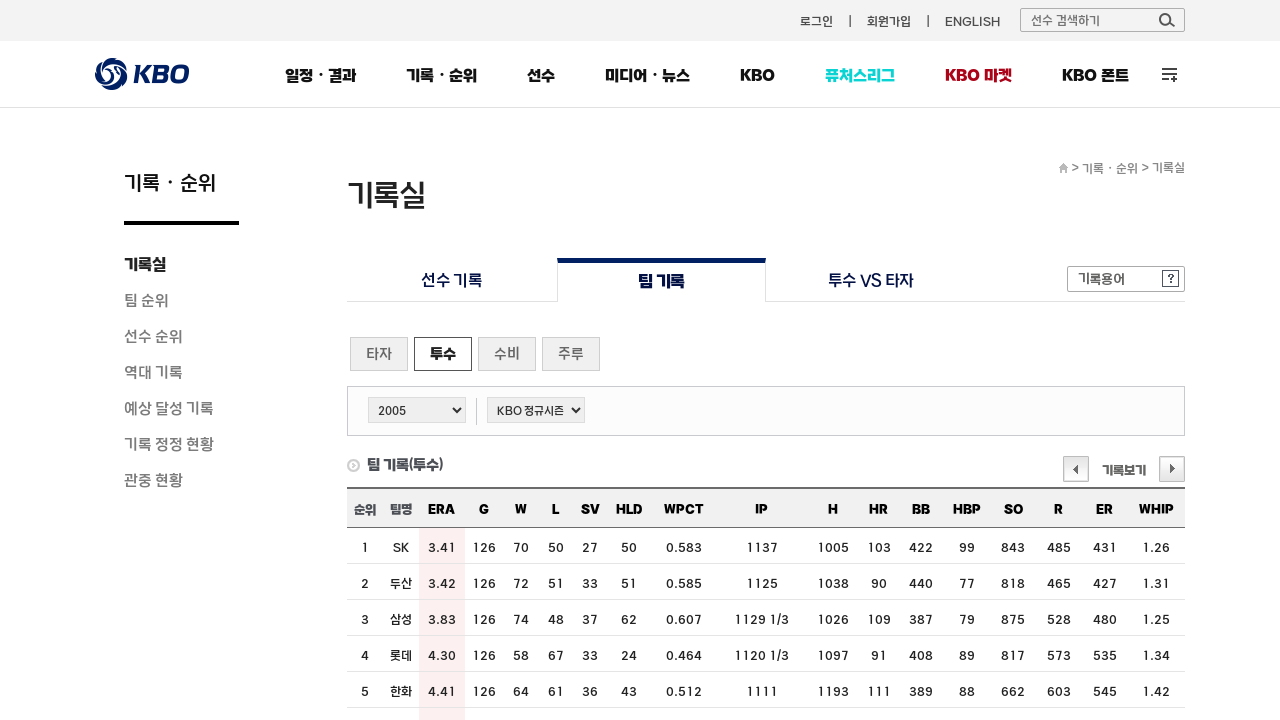